Tests filling a text box form with user information (name and email) for two different users, simulating independent user sessions on the same form page.

Starting URL: https://demoqa.com/text-box

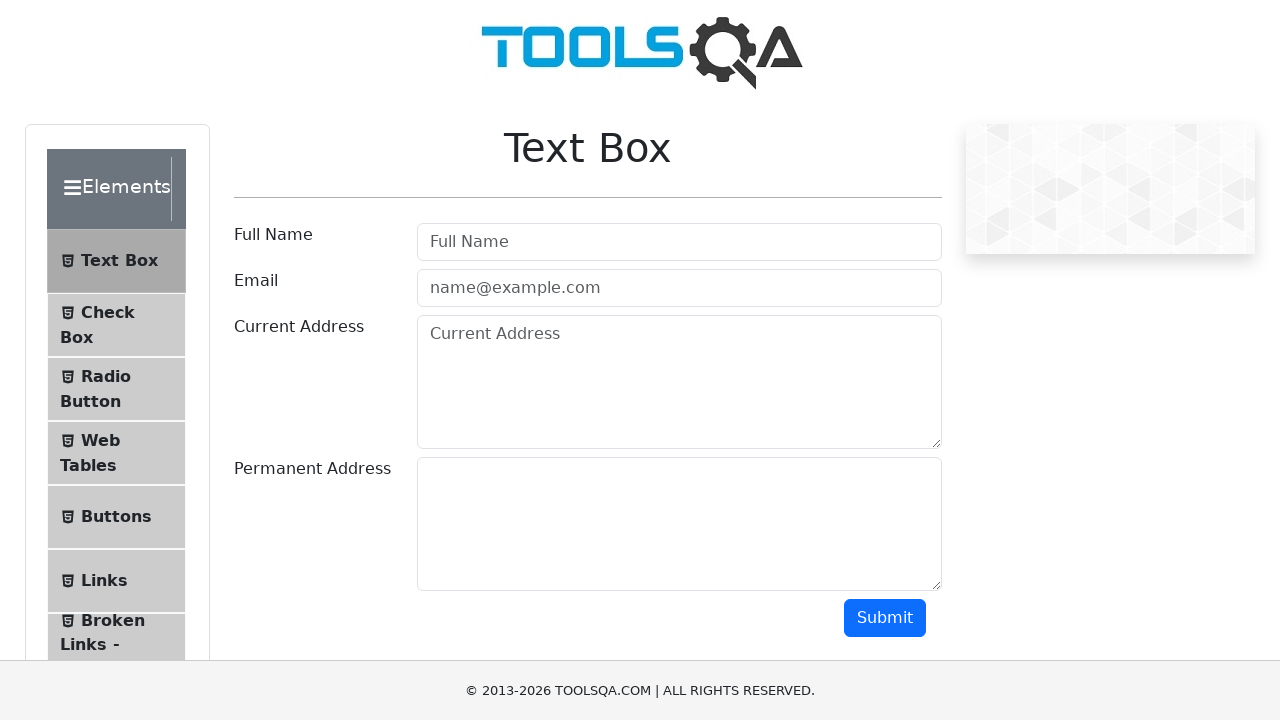

Filled userName field with 'Alice' on #userName
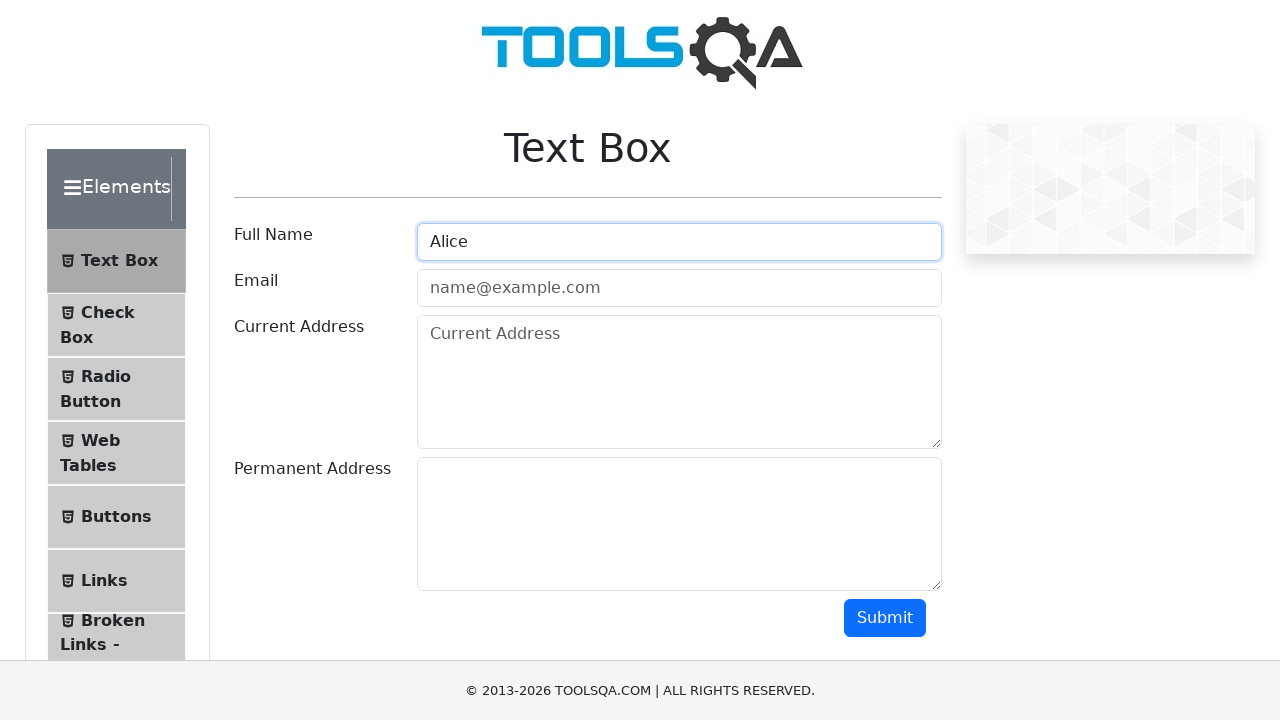

Filled userEmail field with 'alice@example.com' for User A on #userEmail
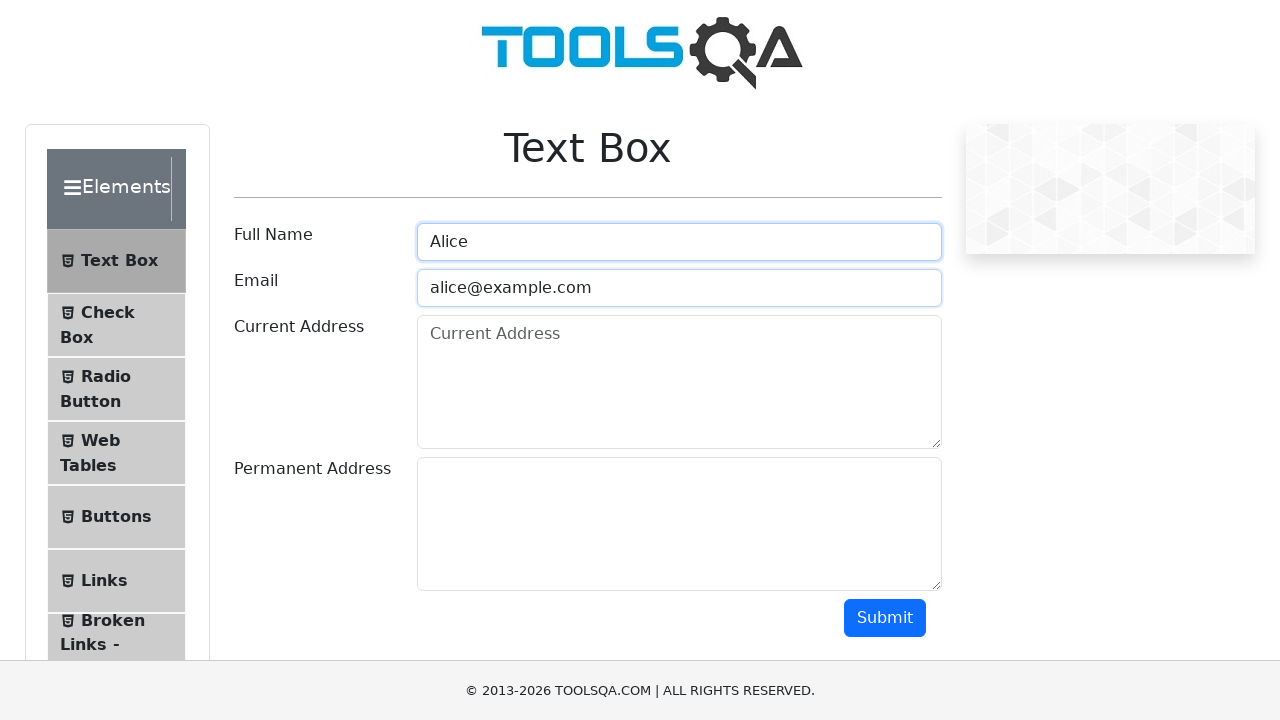

Filled userName field with 'Bob' for User B on #userName
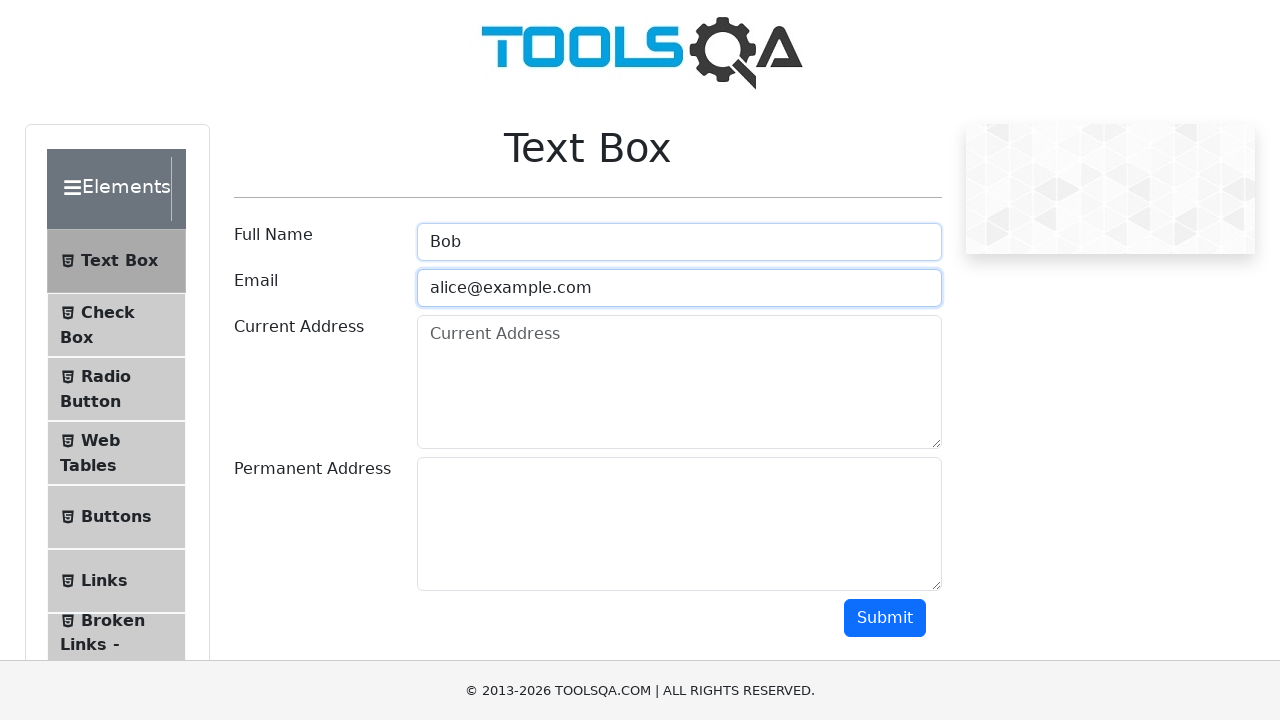

Filled userEmail field with 'bob@example.com' for User B on #userEmail
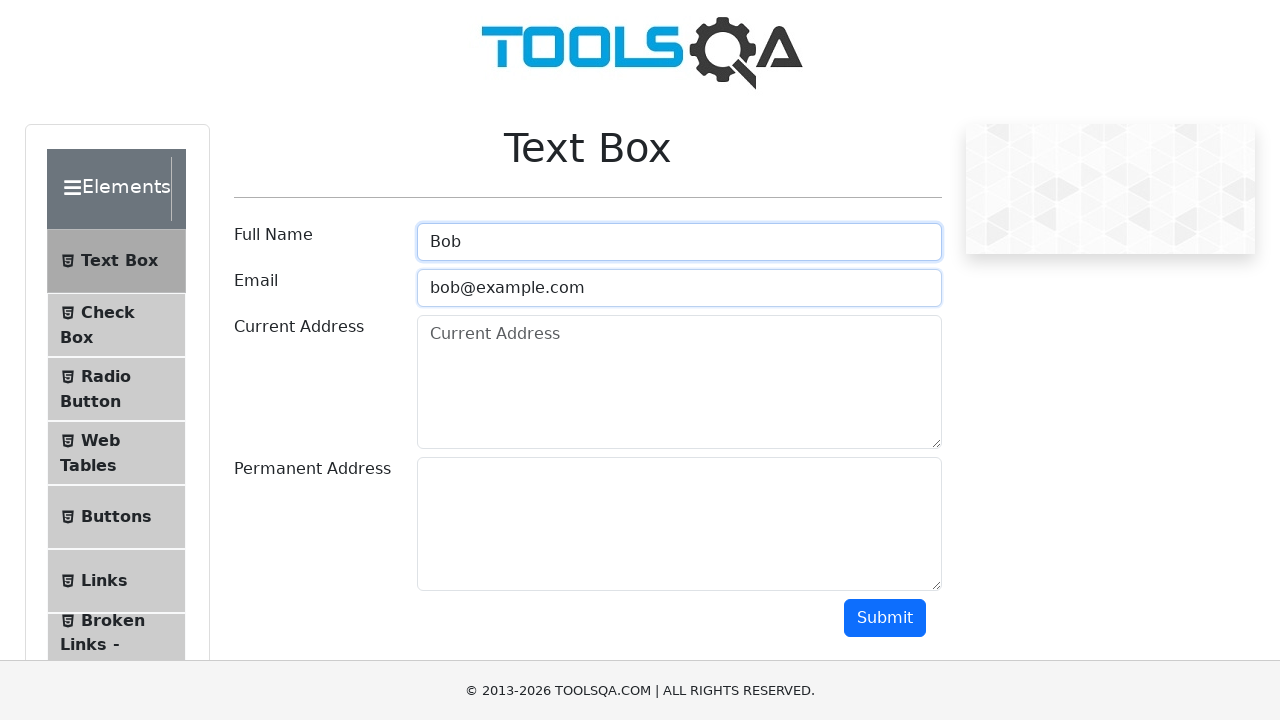

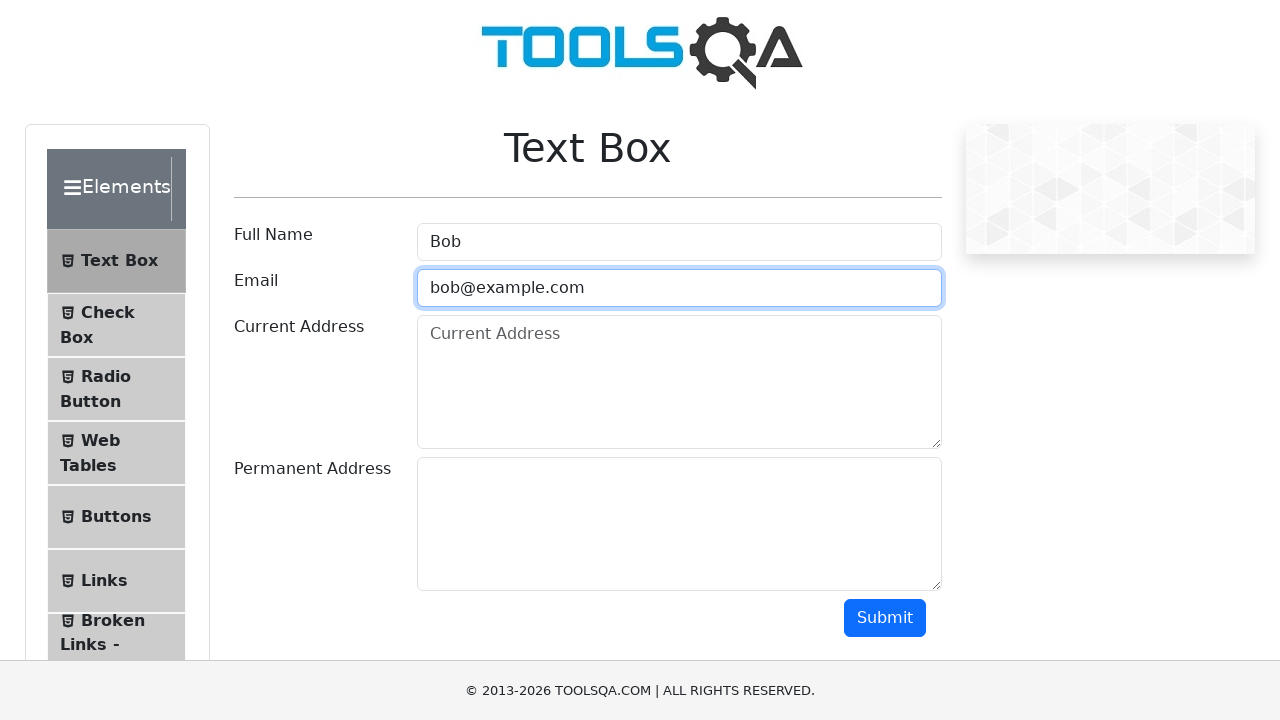